Tests iframe interaction by switching to an iframe named "firstFr" and filling a text input field with a name

Starting URL: https://letcode.in/frame

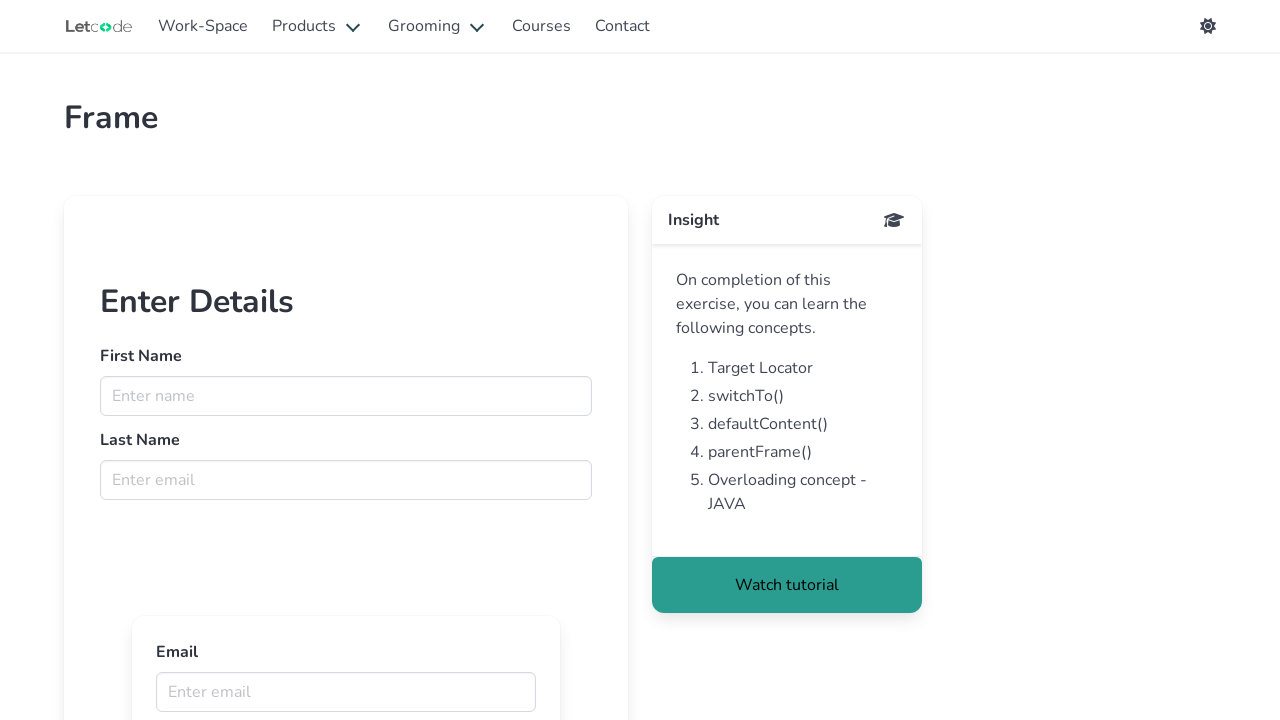

Located iframe named 'firstFr'
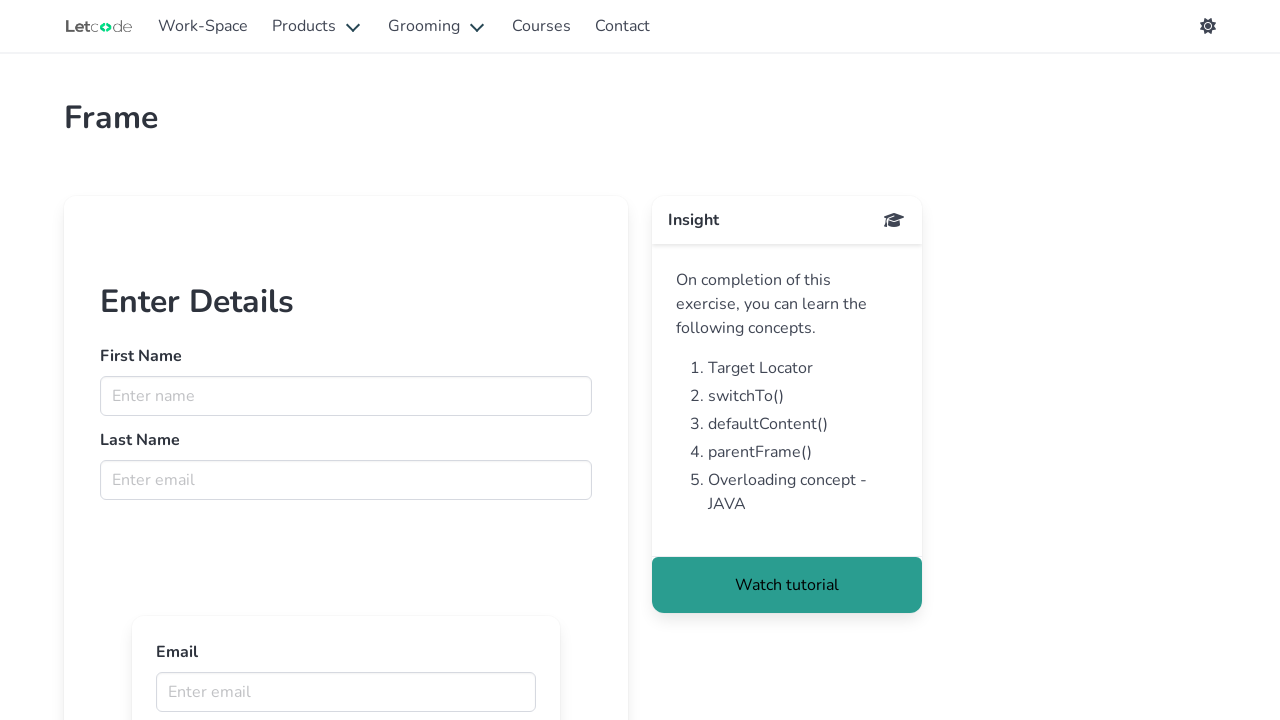

Filled text input field inside iframe with name 'stephen' on iframe[name='firstFr'] >> internal:control=enter-frame >> xpath=//html/body/app-
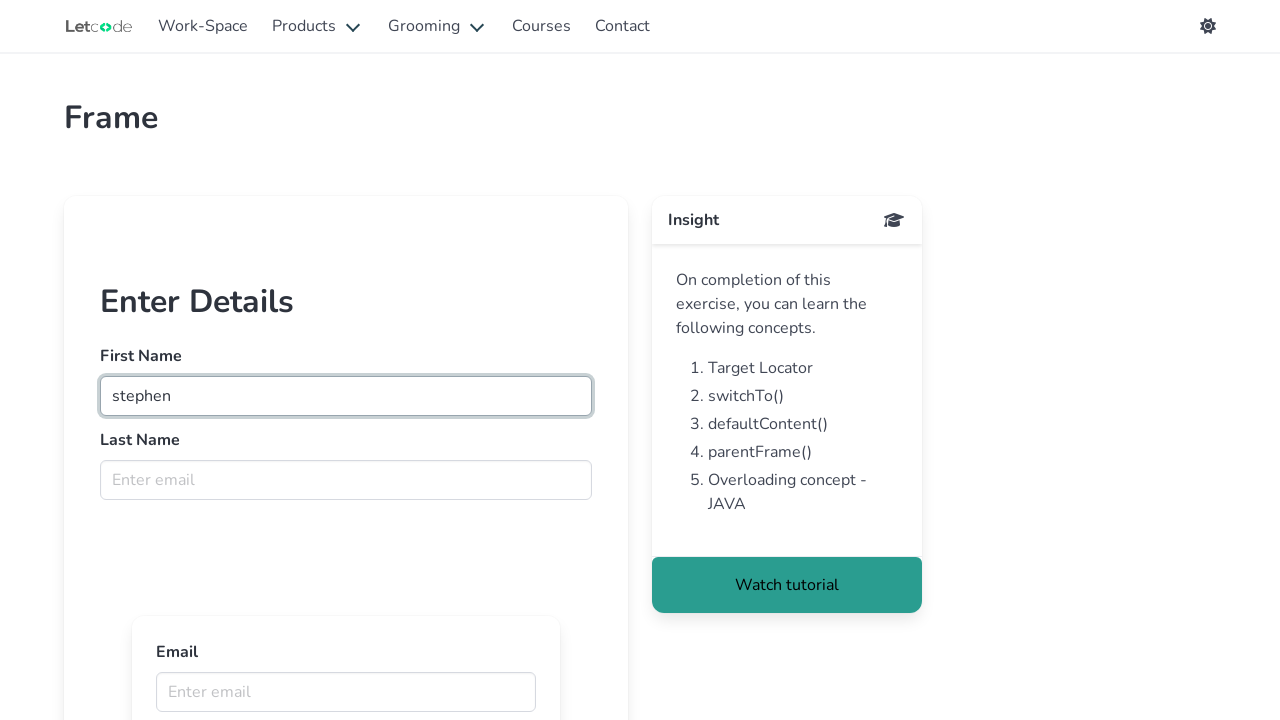

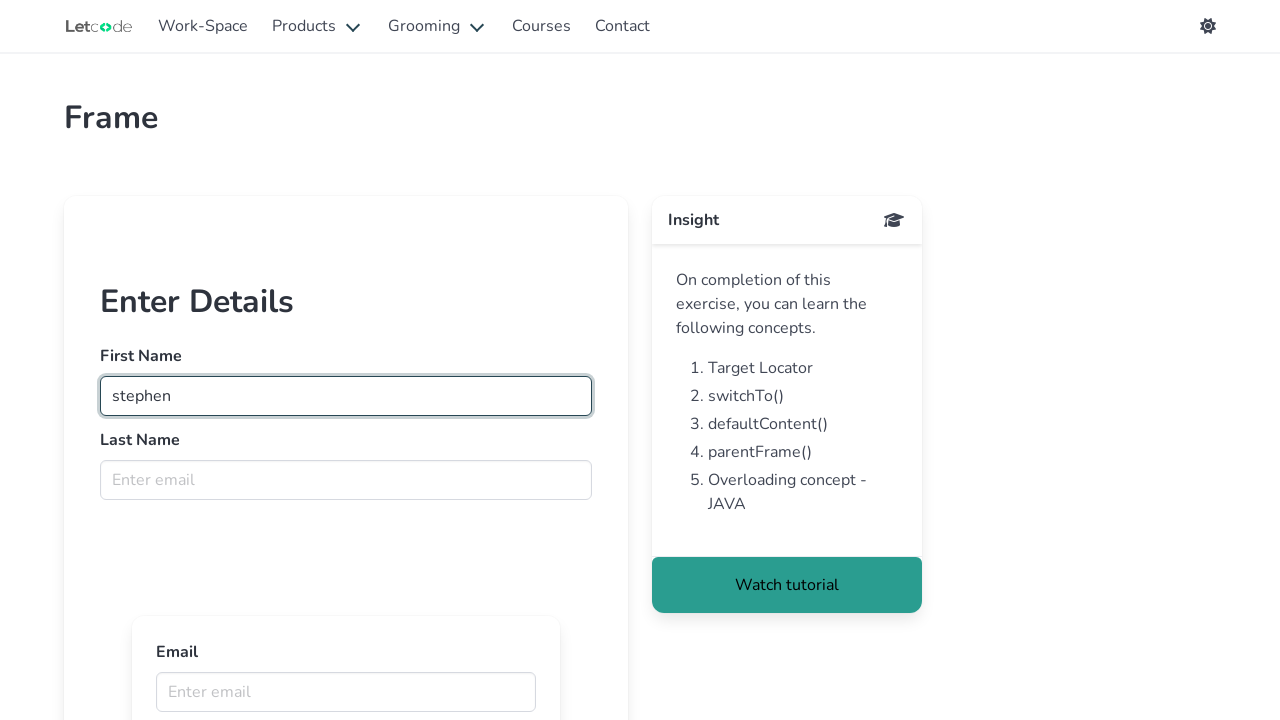